Navigates to Formy project homepage and clicks on the checkbox link, then verifies the header text

Starting URL: https://formy-project.herokuapp.com/

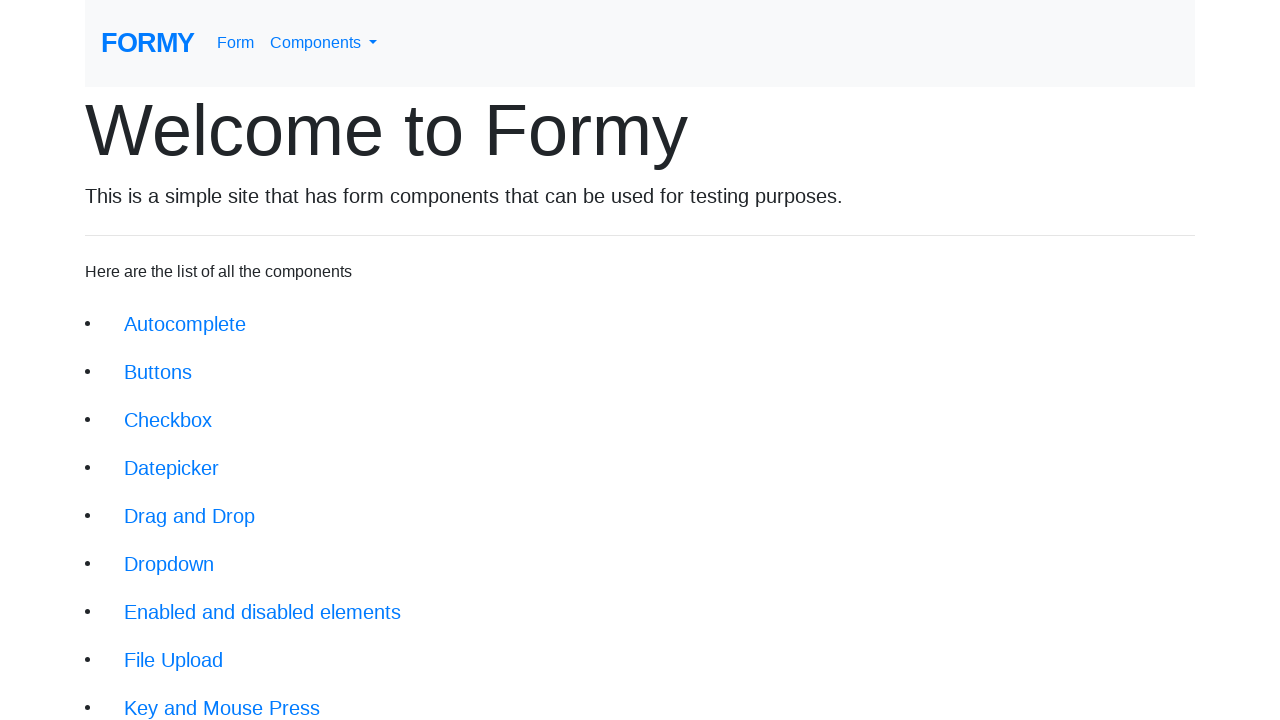

Clicked on checkbox link at (168, 420) on xpath=//li/a[@href='/checkbox']
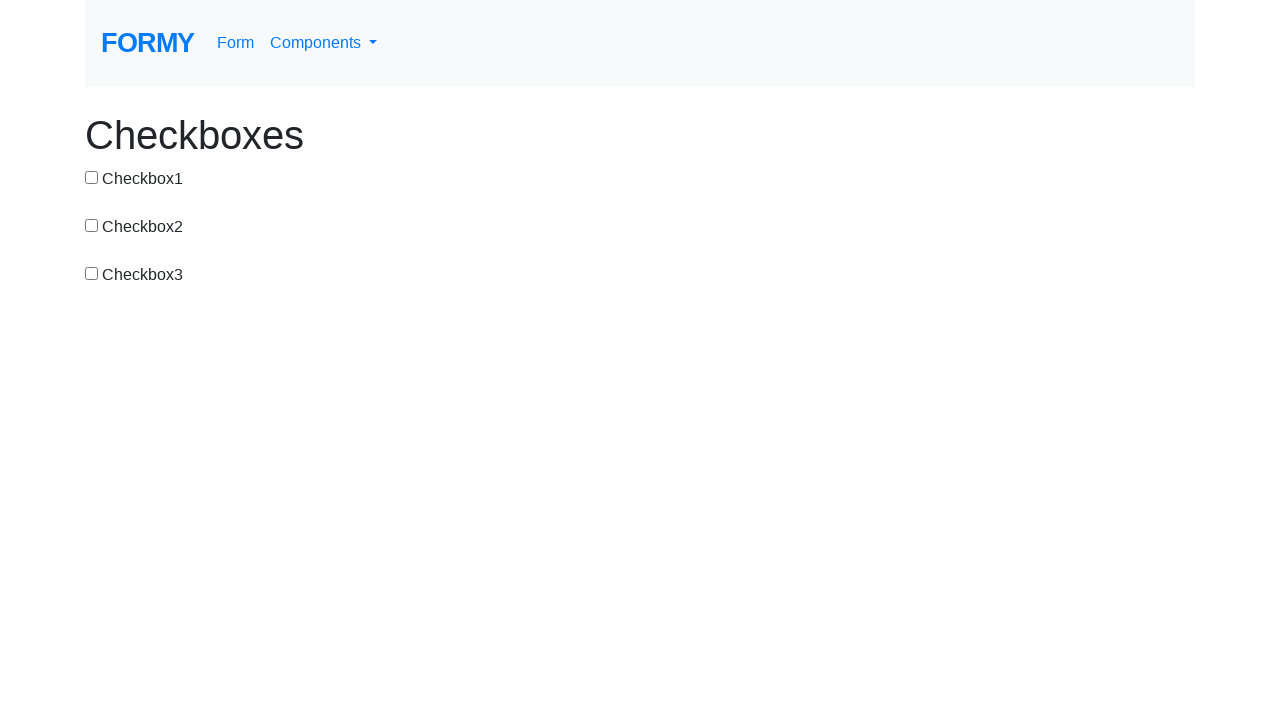

Waited for h1 header to load
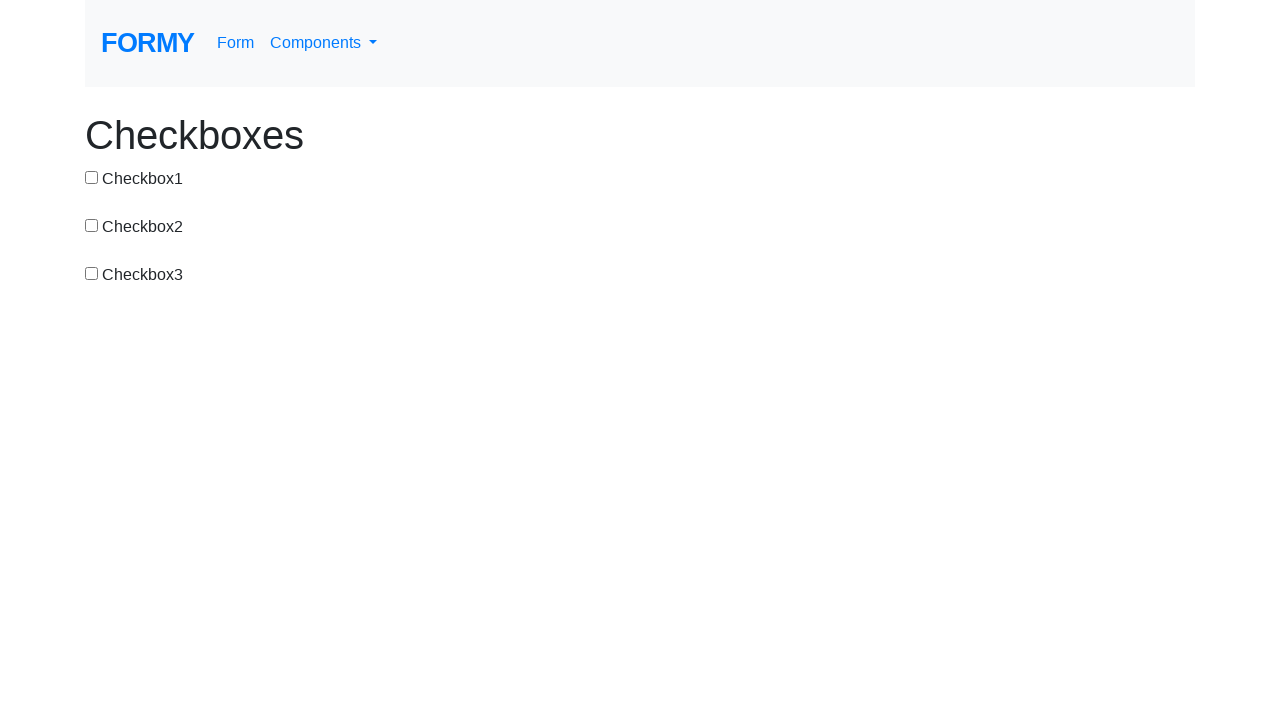

Retrieved header text content
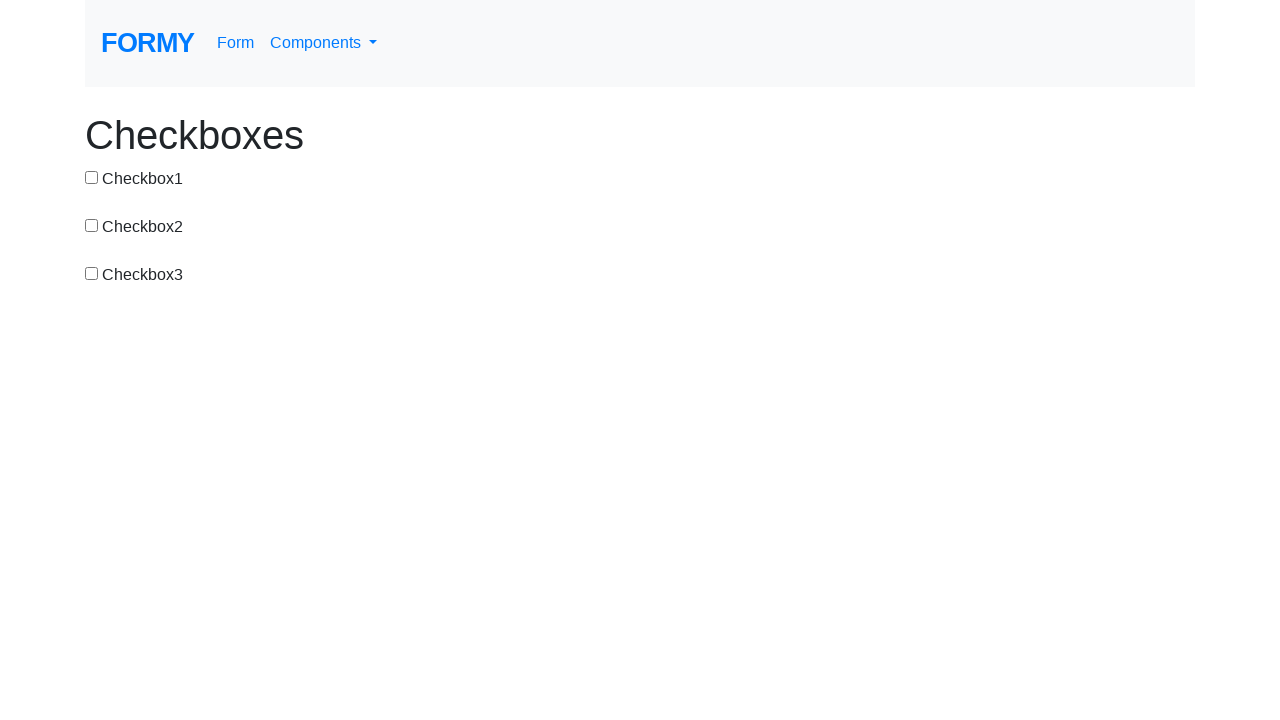

Verified header text equals 'Checkboxes'
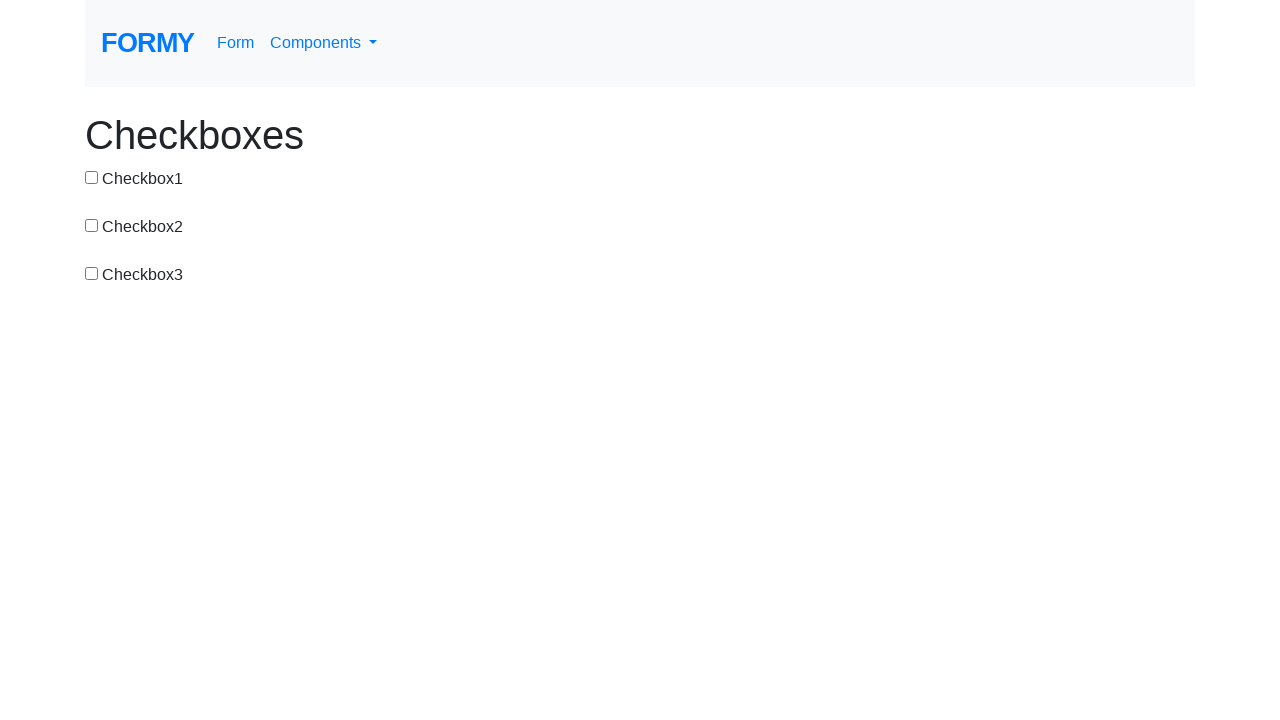

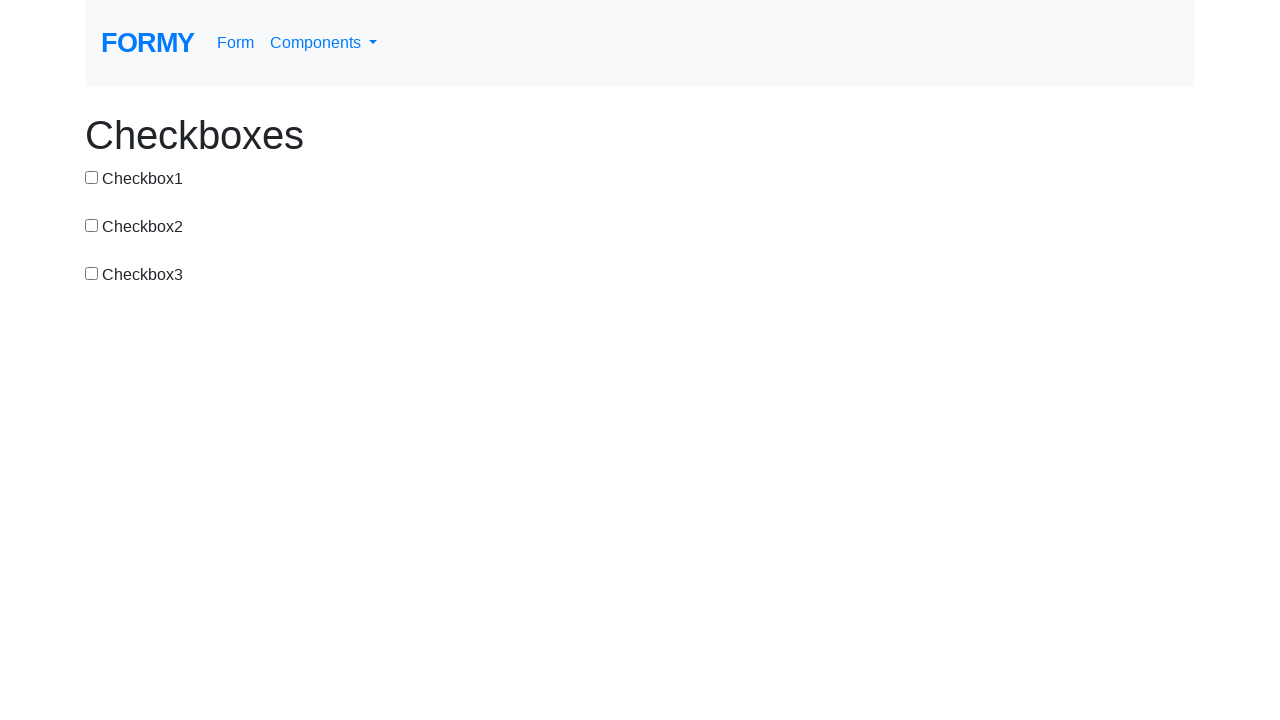